Tests multi-select dropdown functionality by selecting multiple options from a car selection list within an iframe

Starting URL: https://www.w3schools.com/tags/tryit.asp?filename=tryhtml_select_multiple

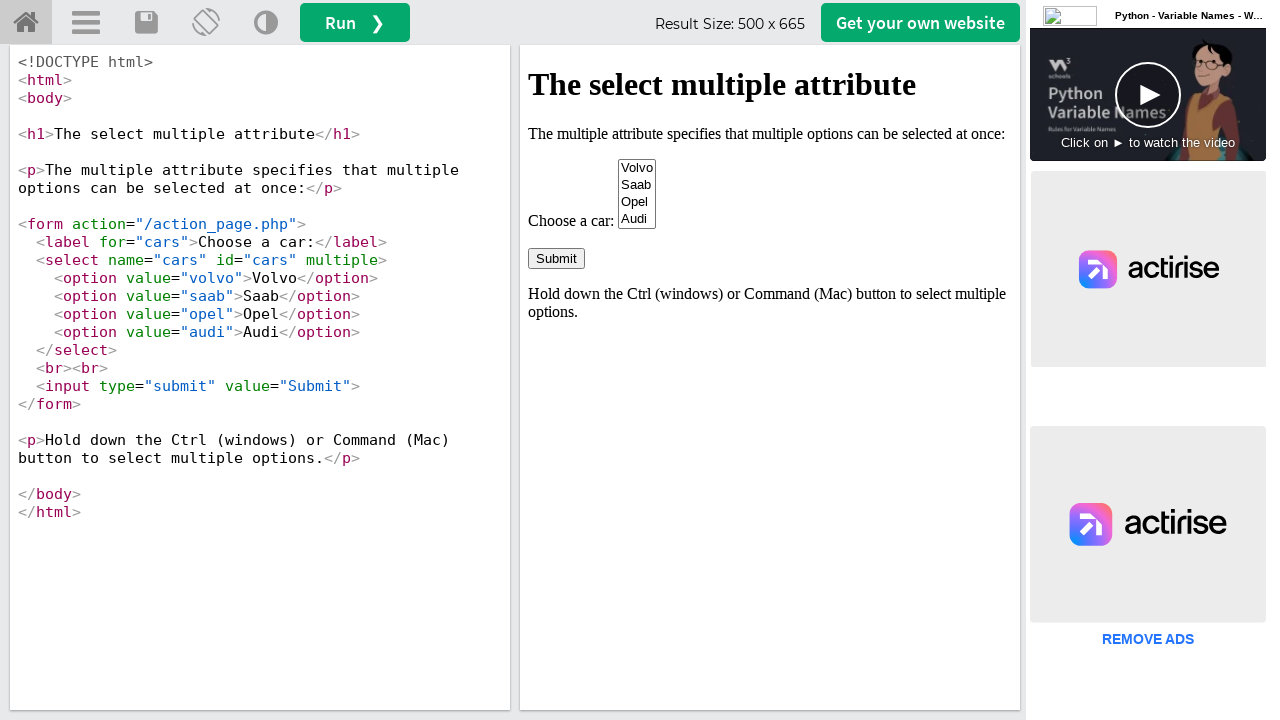

Located iframe containing the select element
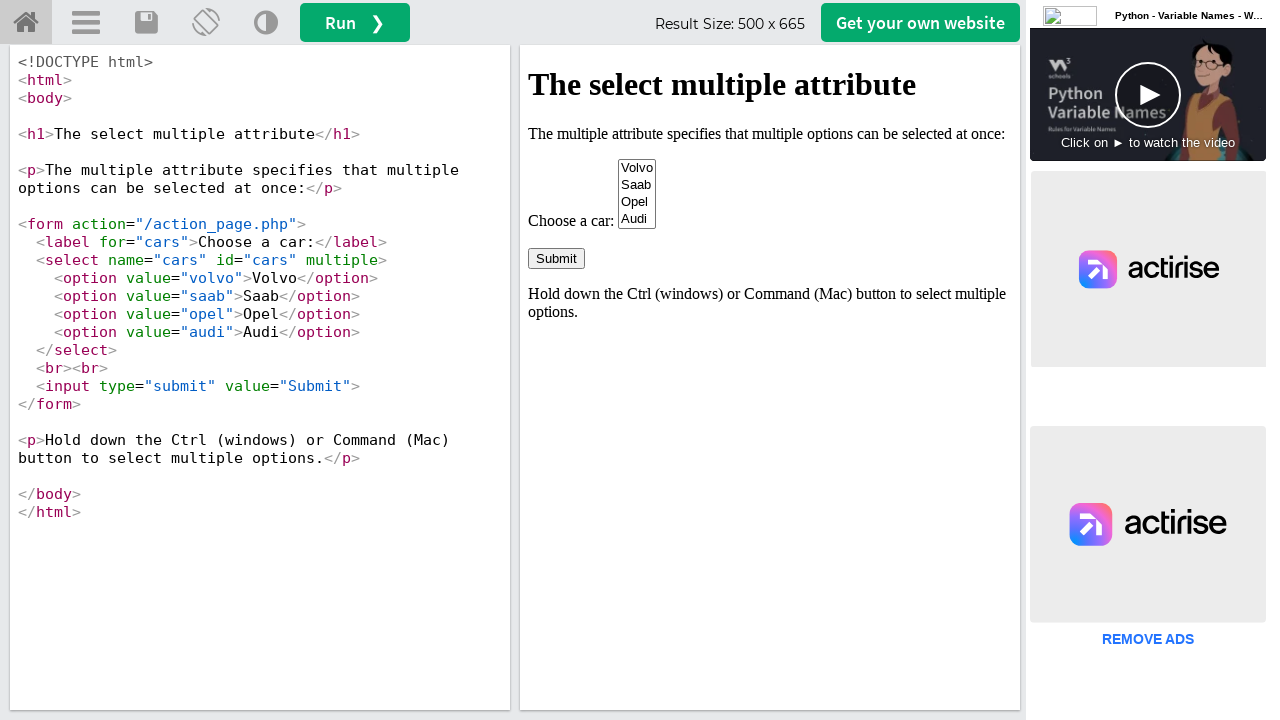

Located cars dropdown select element
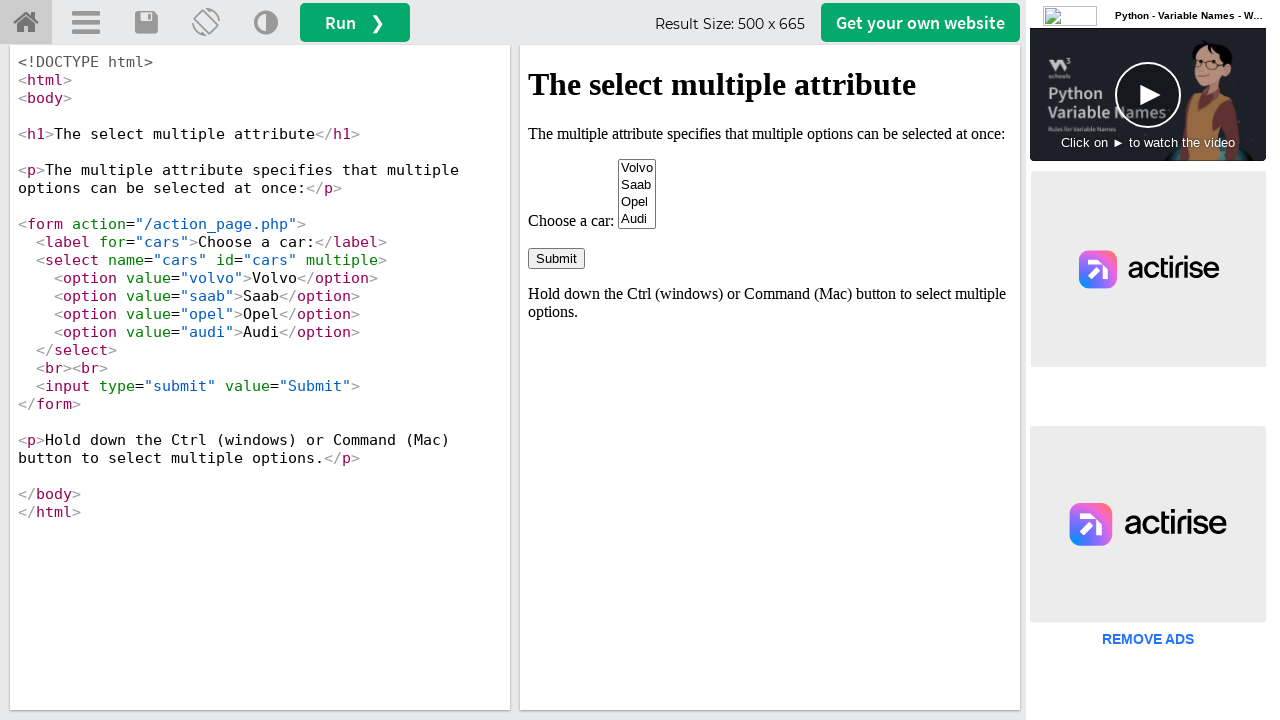

Selected multiple options 'Audi' and 'Volvo' from cars dropdown on iframe[id='iframeResult'] >> internal:control=enter-frame >> select#cars
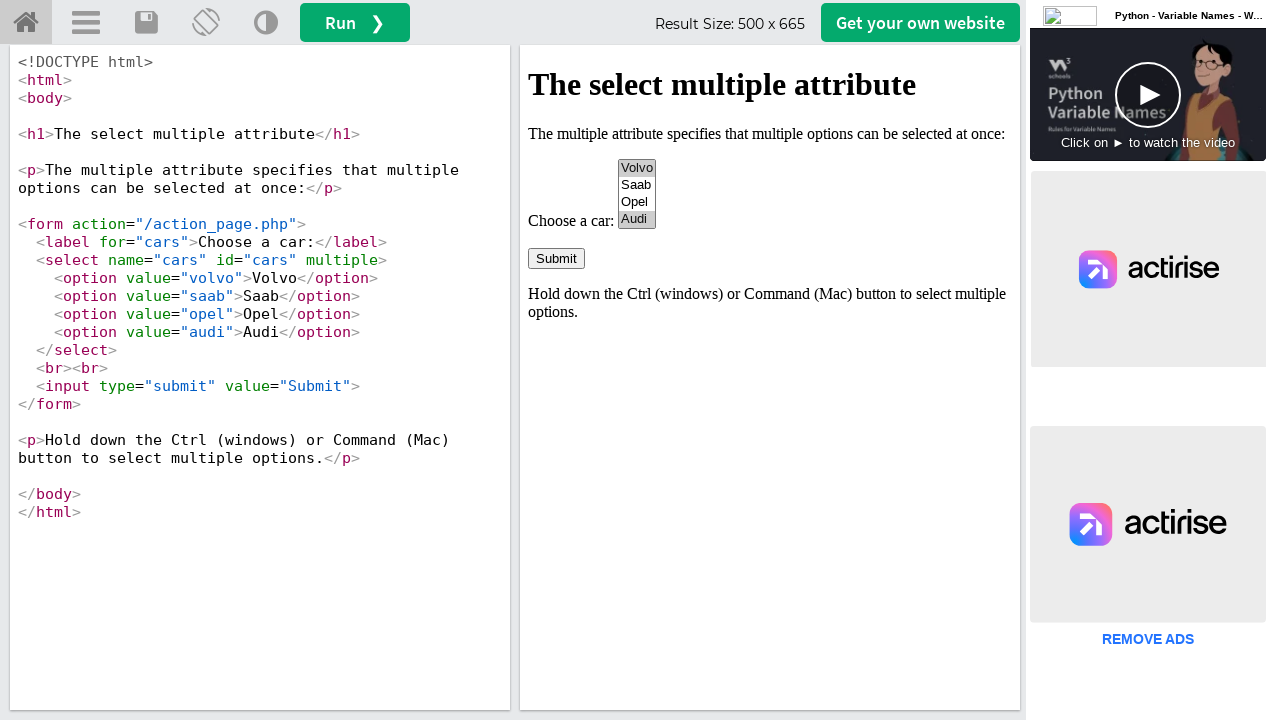

Located all checked options in the cars dropdown
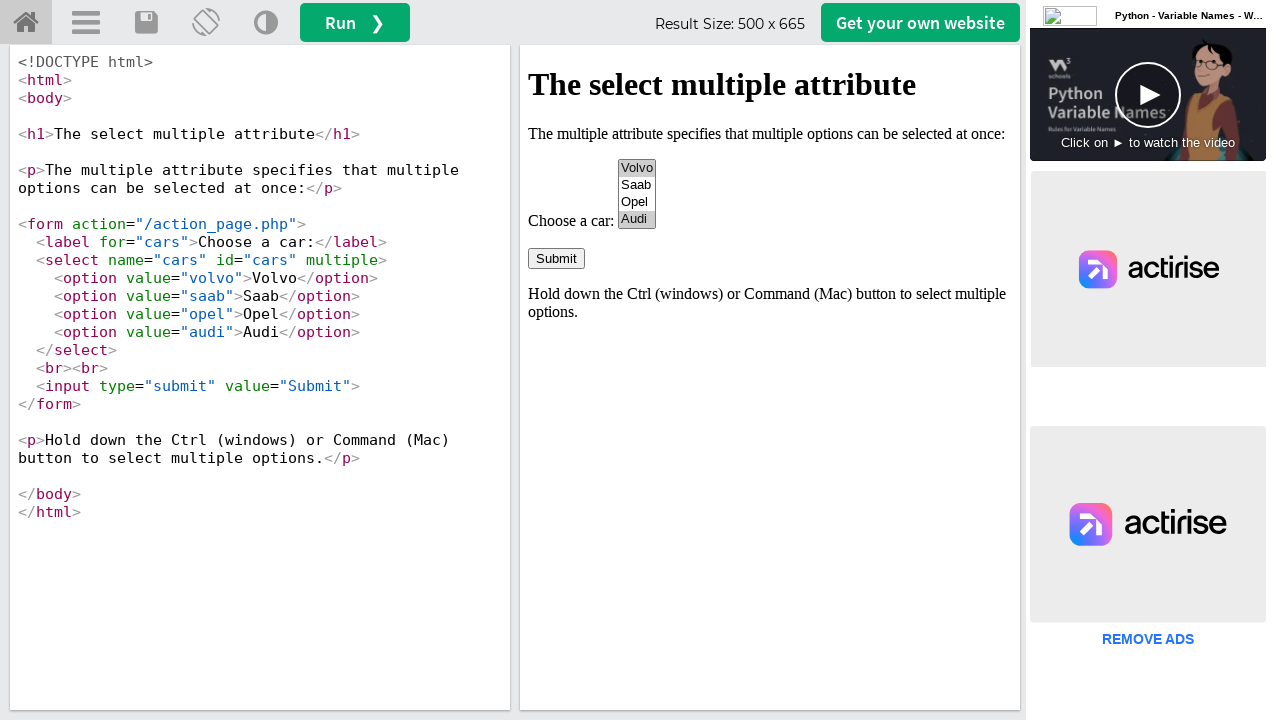

Waited 1000ms to ensure selection is complete
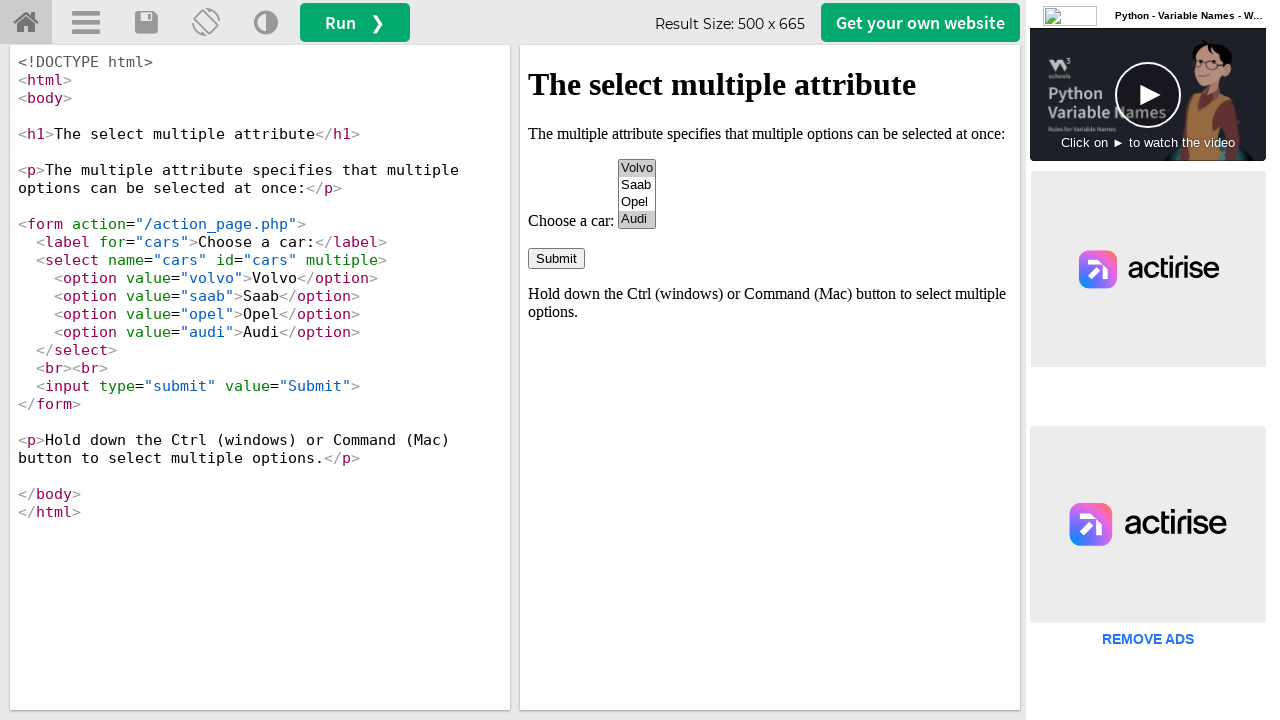

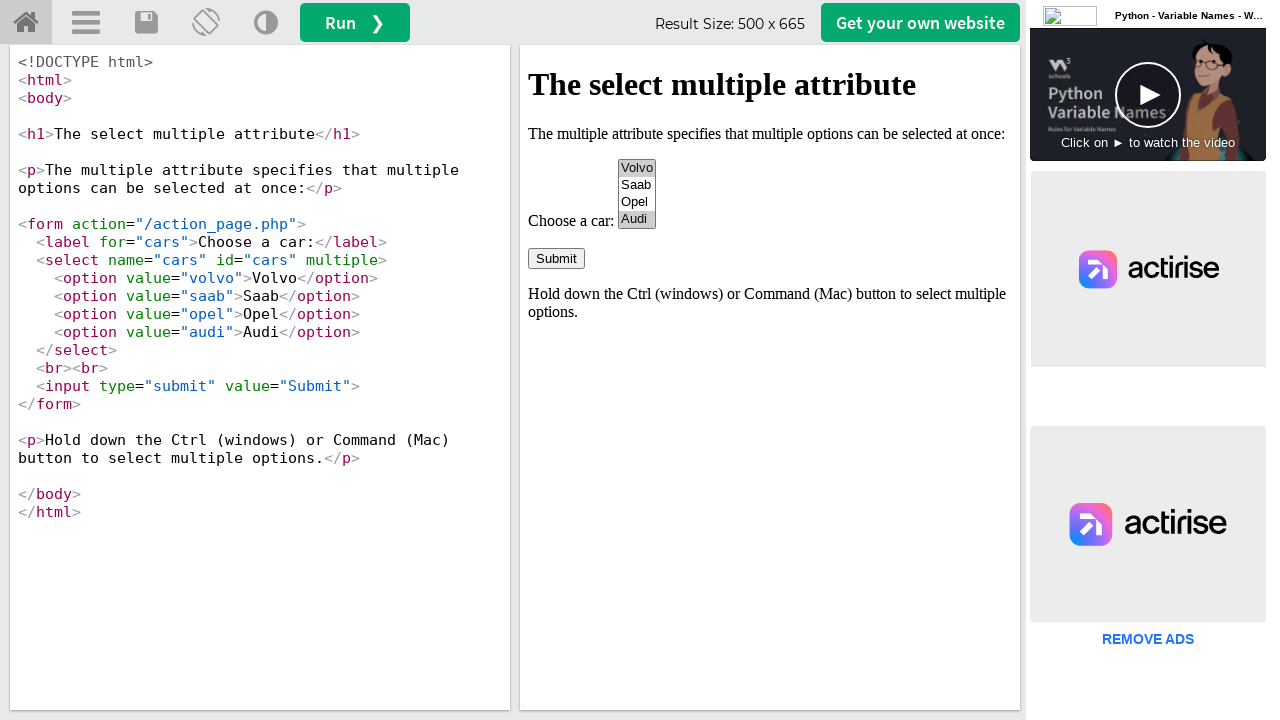